Tests YouTube search functionality by clicking the search box, entering "javascript by testers talk" as the search query, and pressing Enter to submit

Starting URL: https://www.youtube.com/

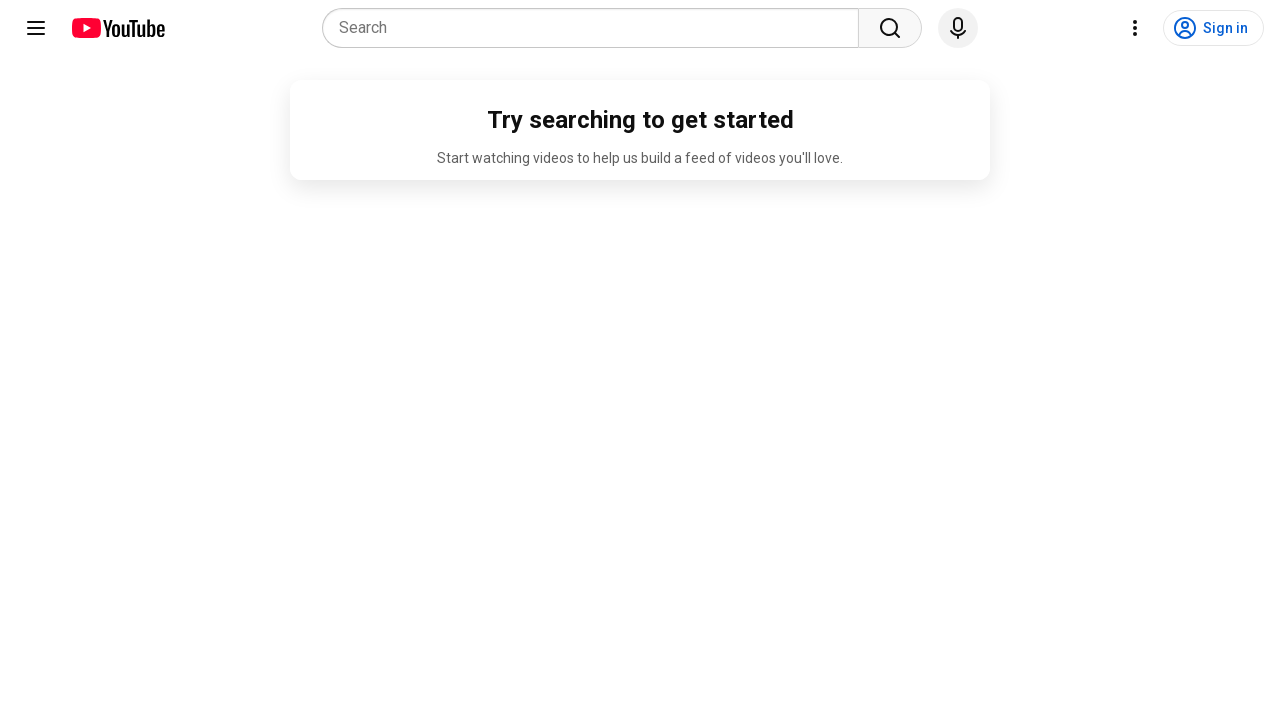

Clicked on YouTube search box at (596, 28) on internal:attr=[placeholder="Search"i]
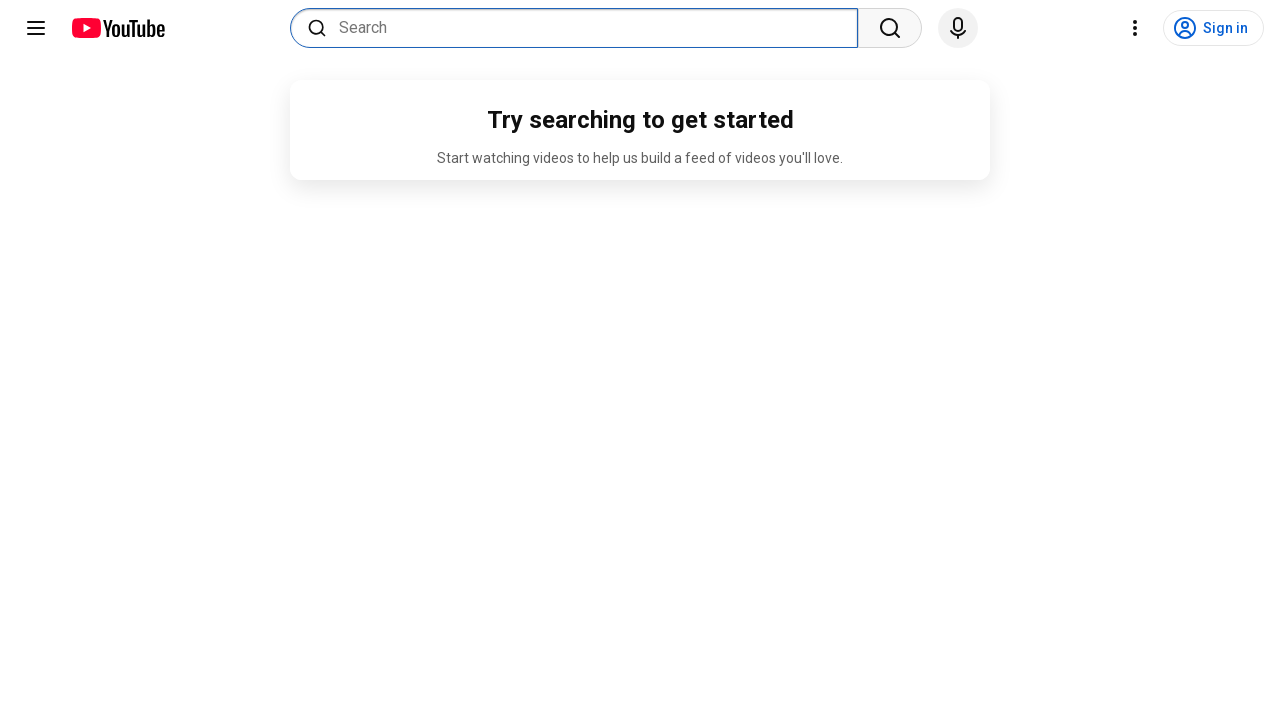

Entered 'javascript by testers talk' in search field on internal:attr=[placeholder="Search"i]
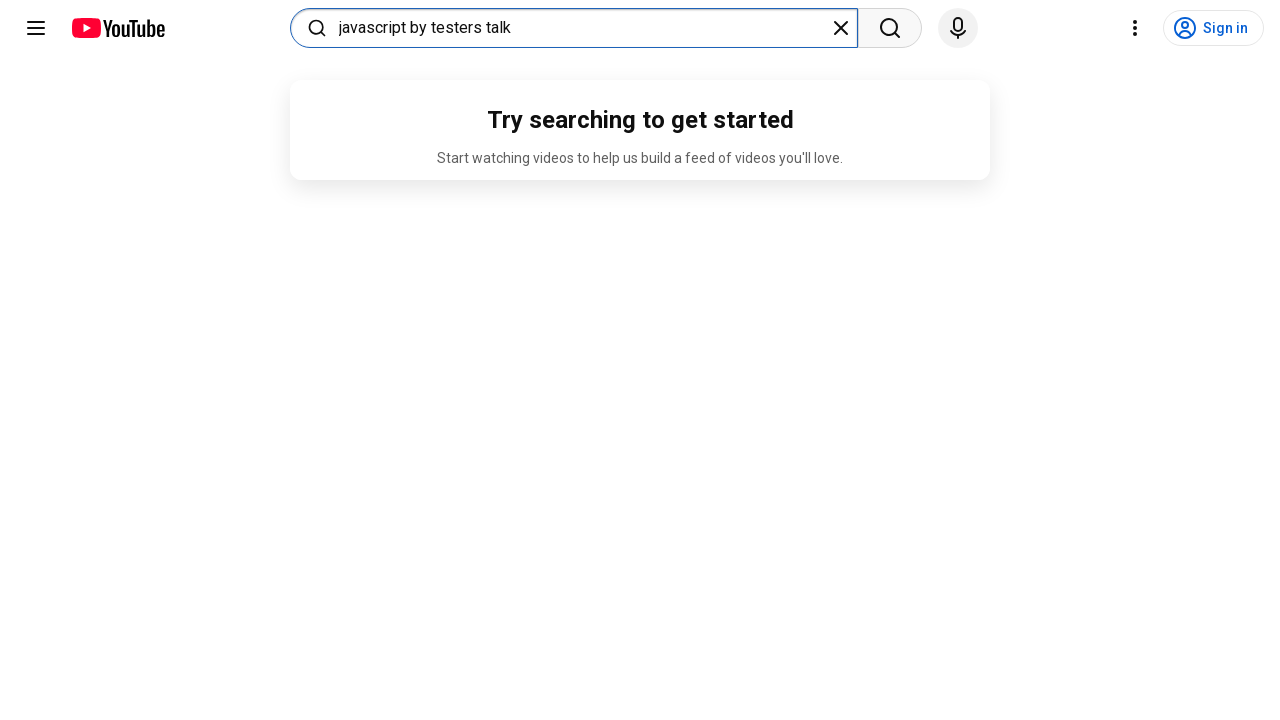

Pressed Enter to submit search query on internal:attr=[placeholder="Search"i]
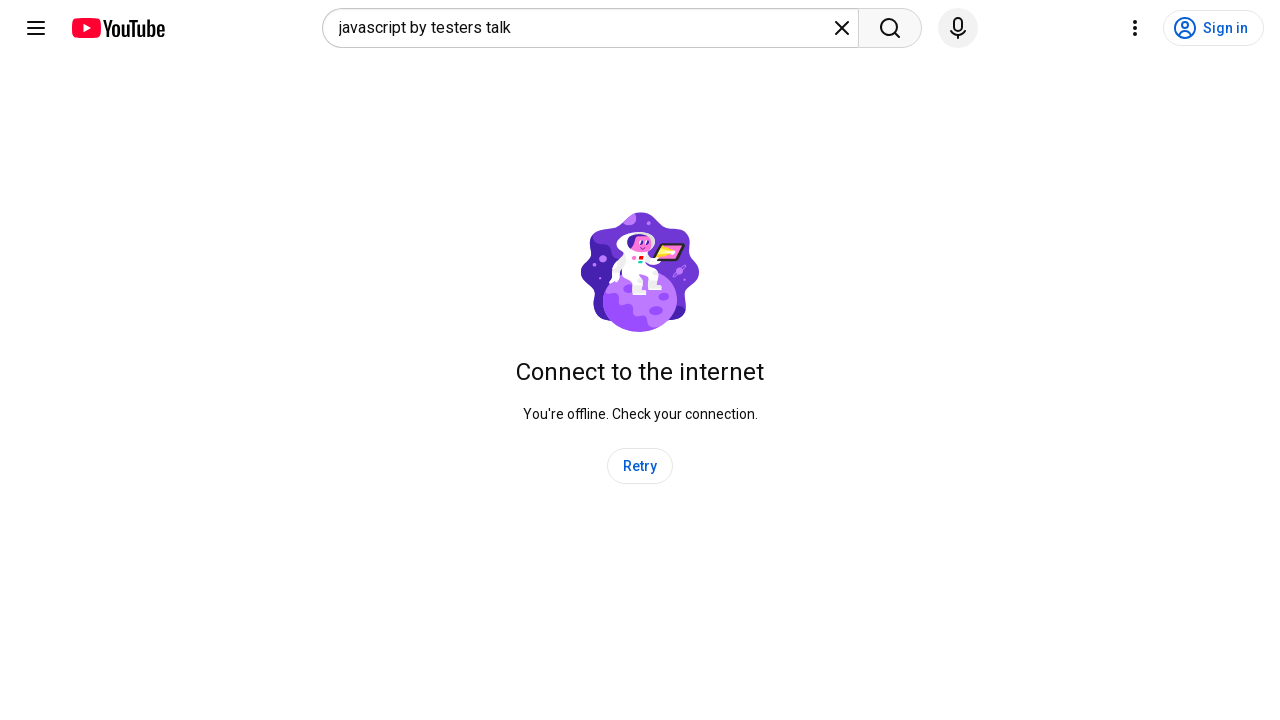

Waited 5 seconds for search results to load
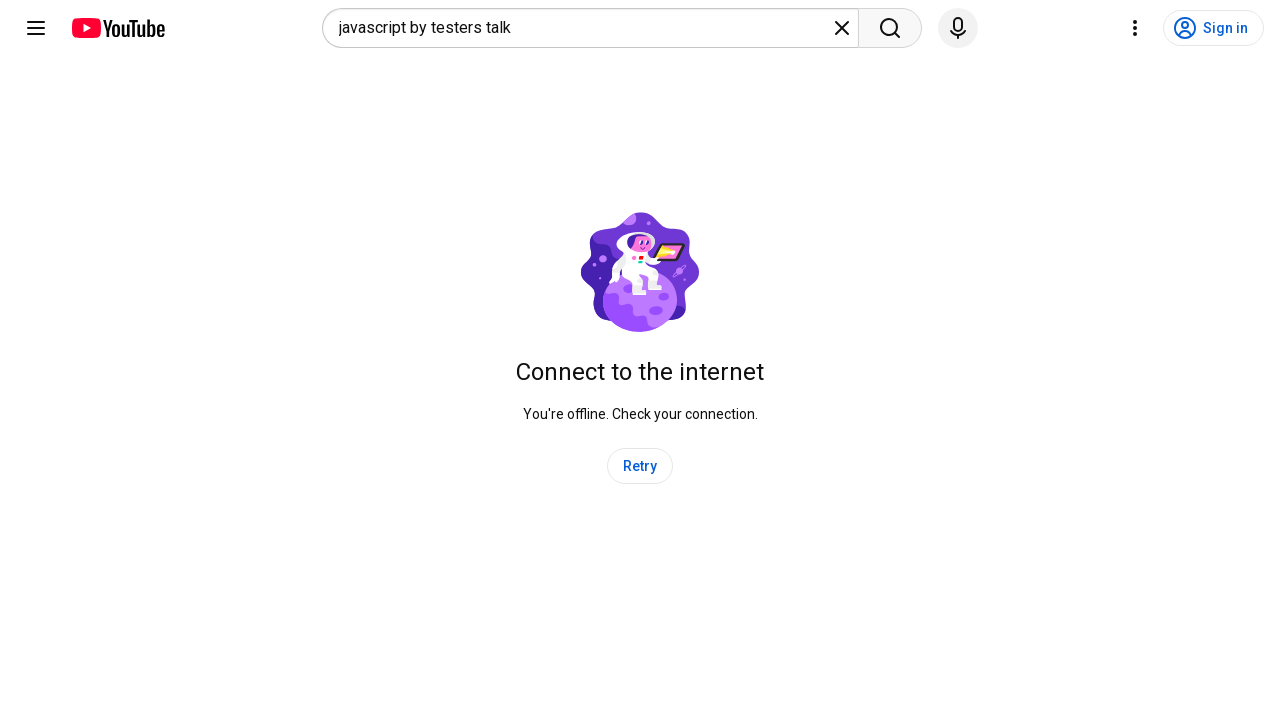

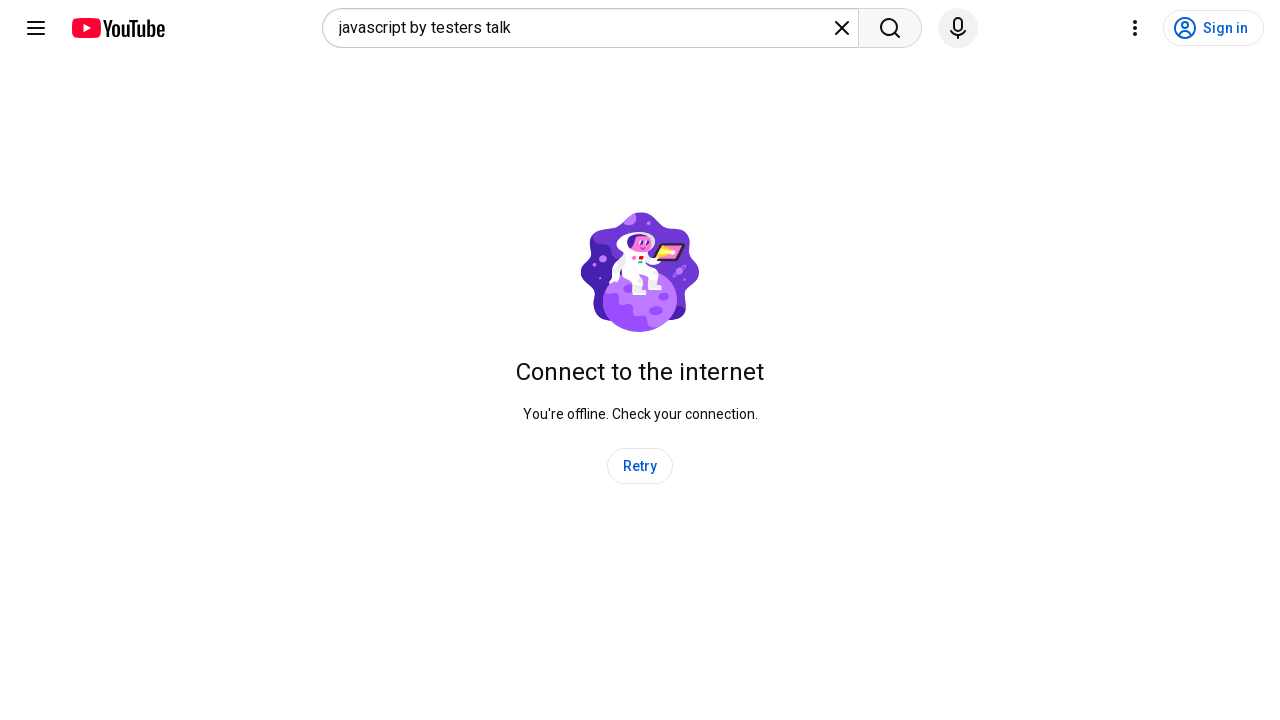